Tests handling an iframe by its URL and filling a name input field inside the iframe

Starting URL: https://vinothqaacademy.com/iframe/

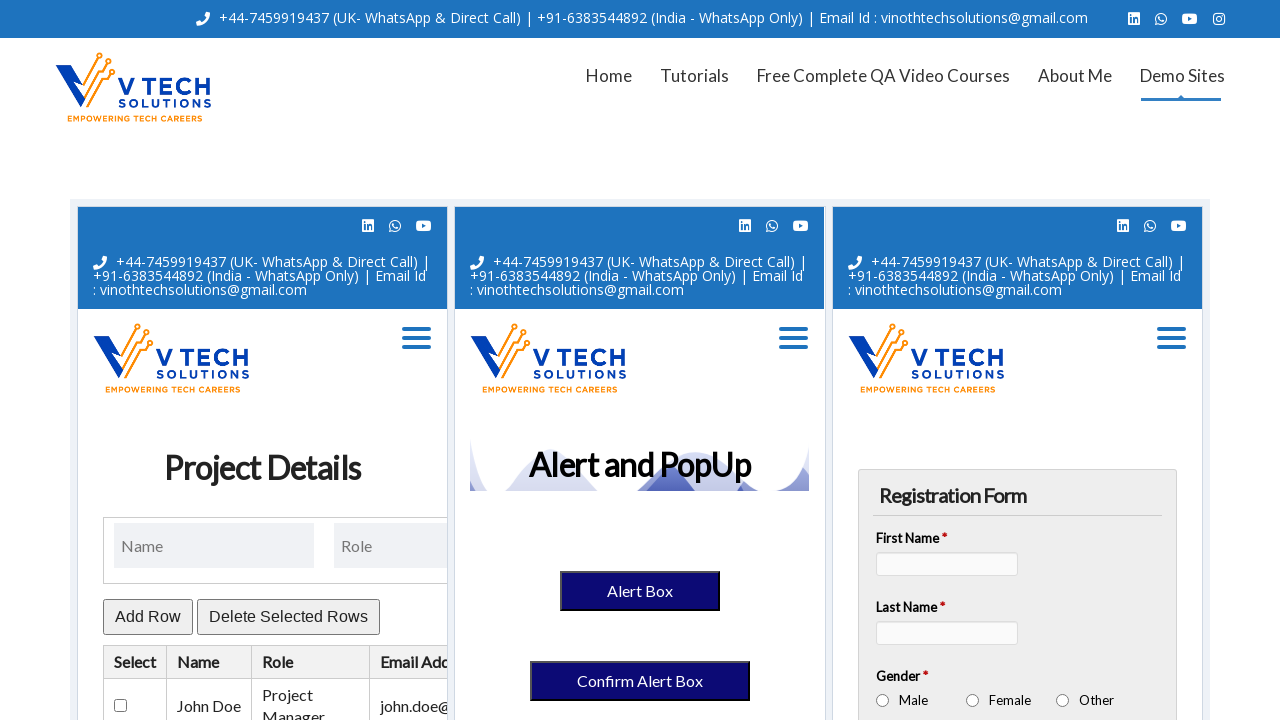

Located iframe with URL https://vinothqaacademy.com/webtable/
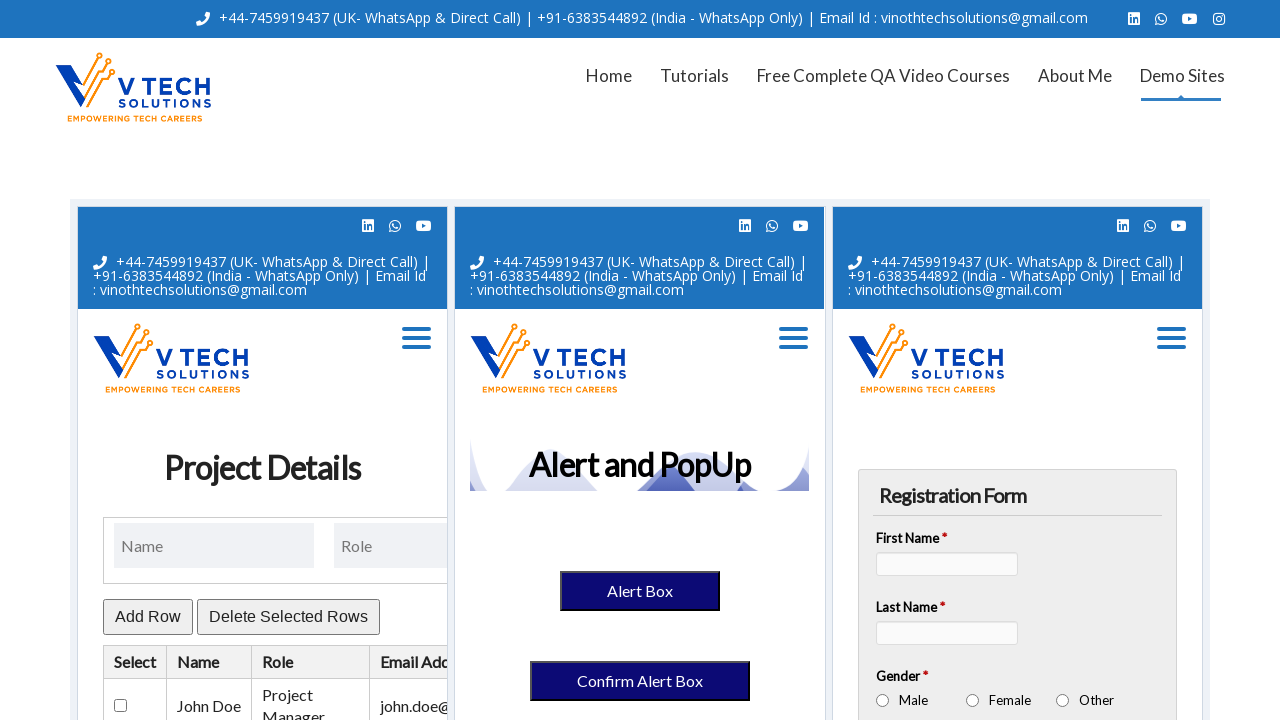

Filled name input field with 'Sarah Johnson Test' inside iframe on input[placeholder='Name']
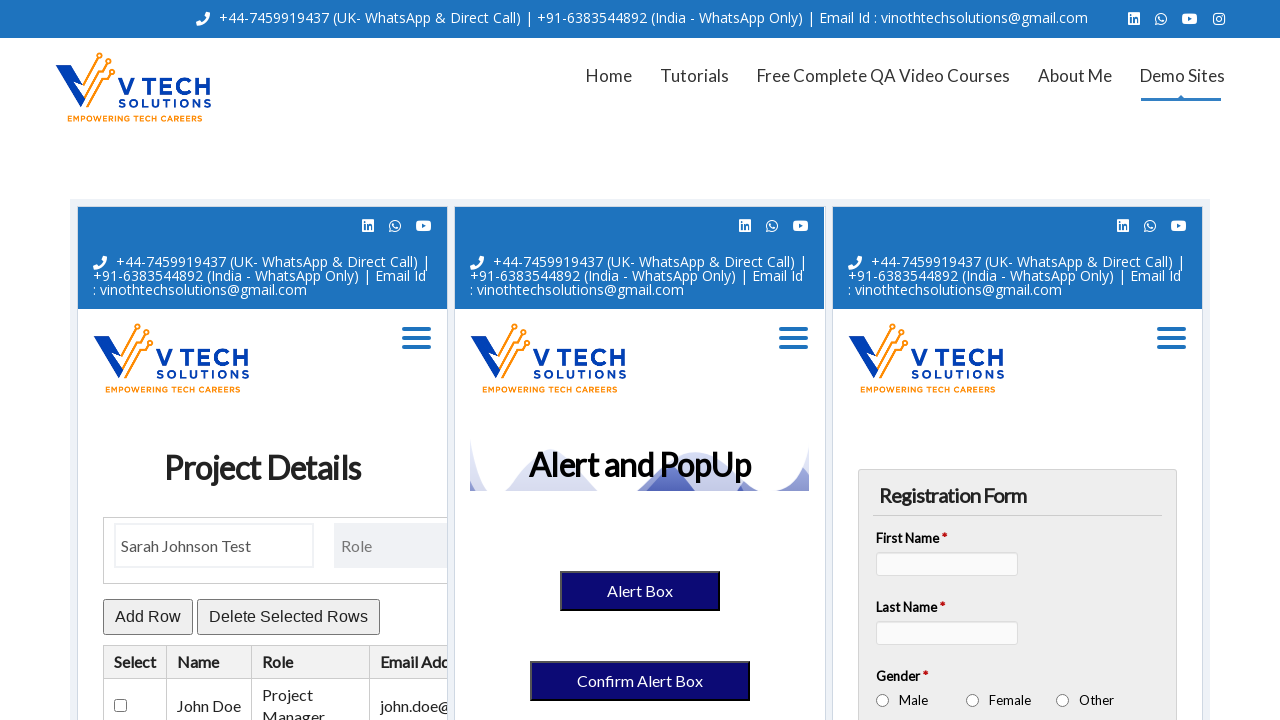

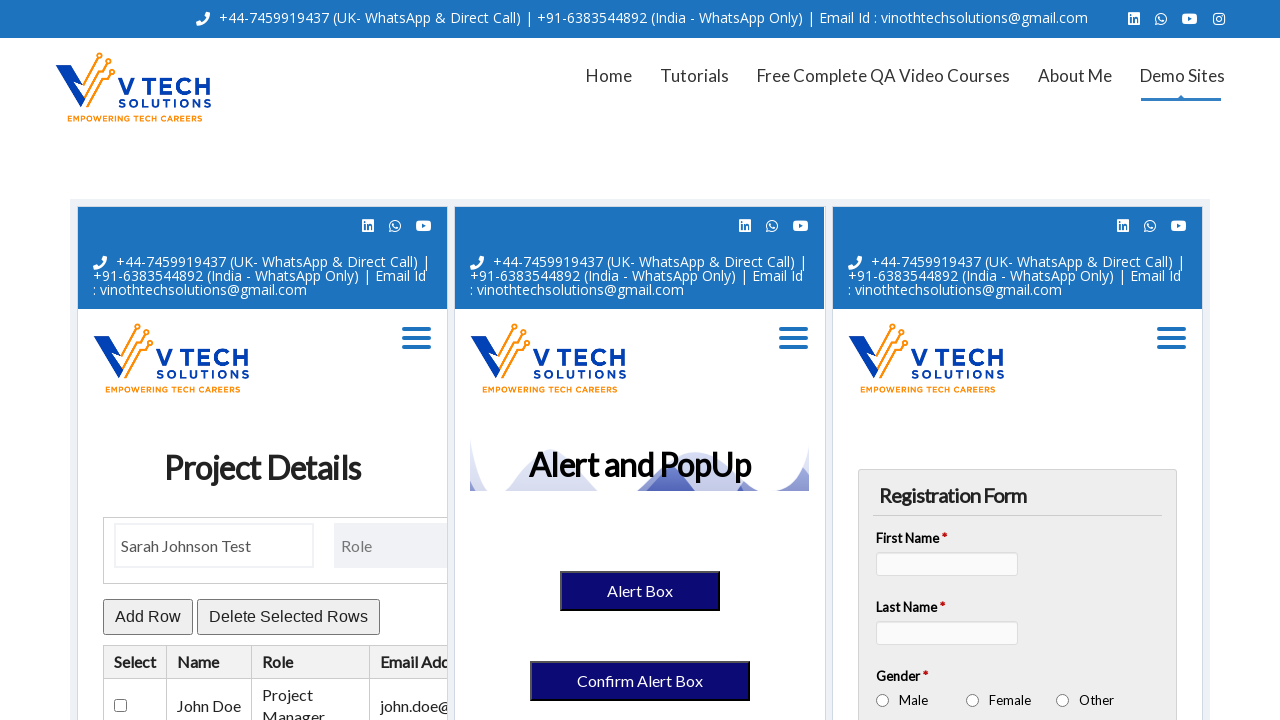